Tests an age submission form by entering a name and age, clicking submit, and verifying the response message is displayed correctly.

Starting URL: https://kristinek.github.io/site/examples/age.html

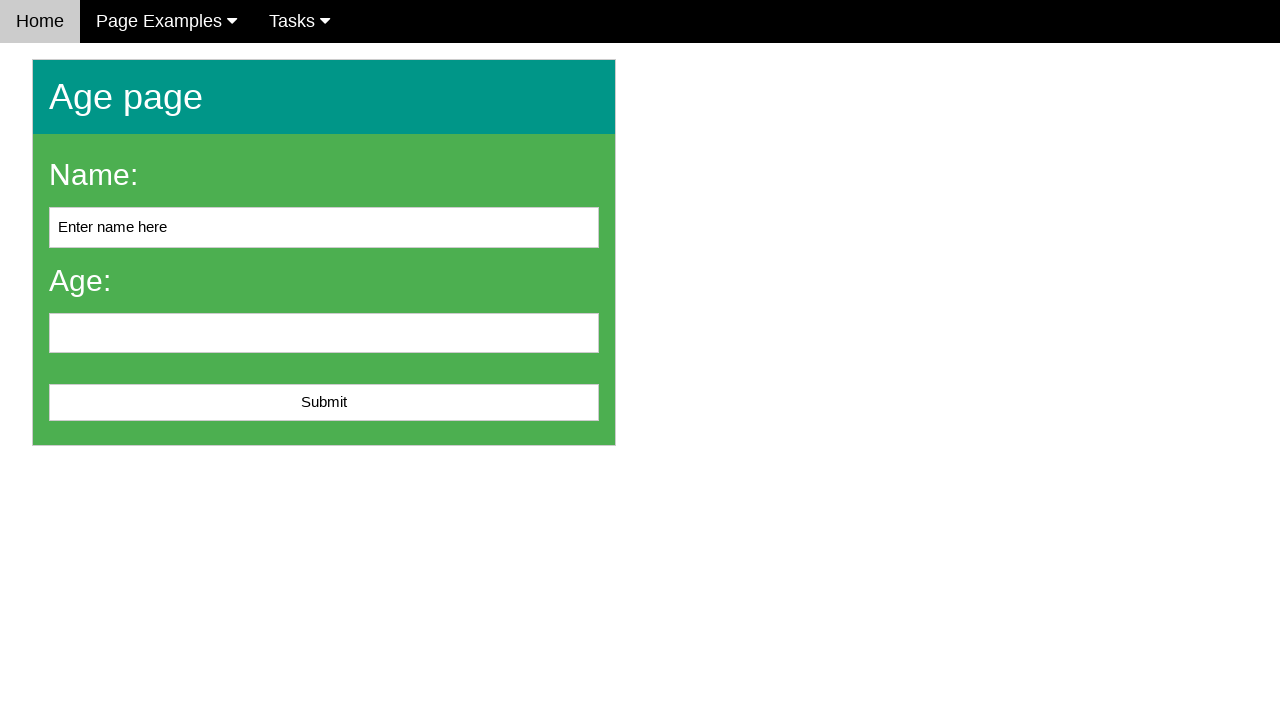

Cleared the name field on #name
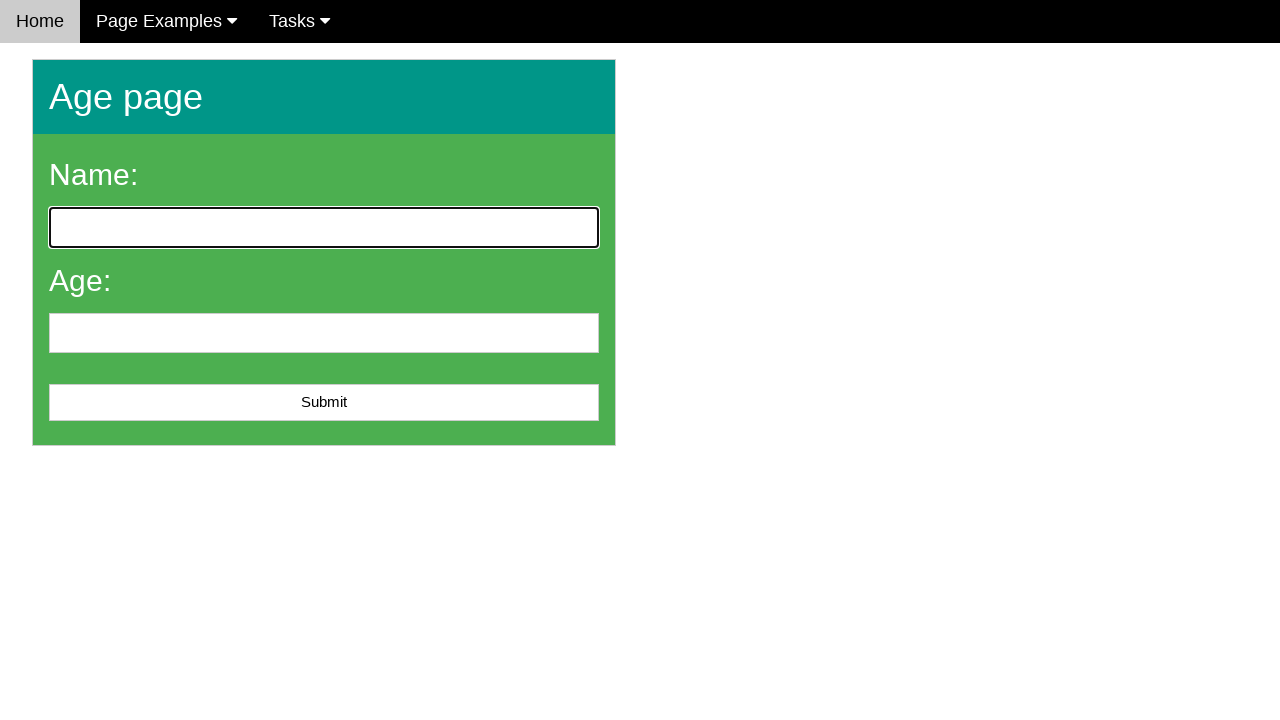

Filled name field with 'John Smith' on #name
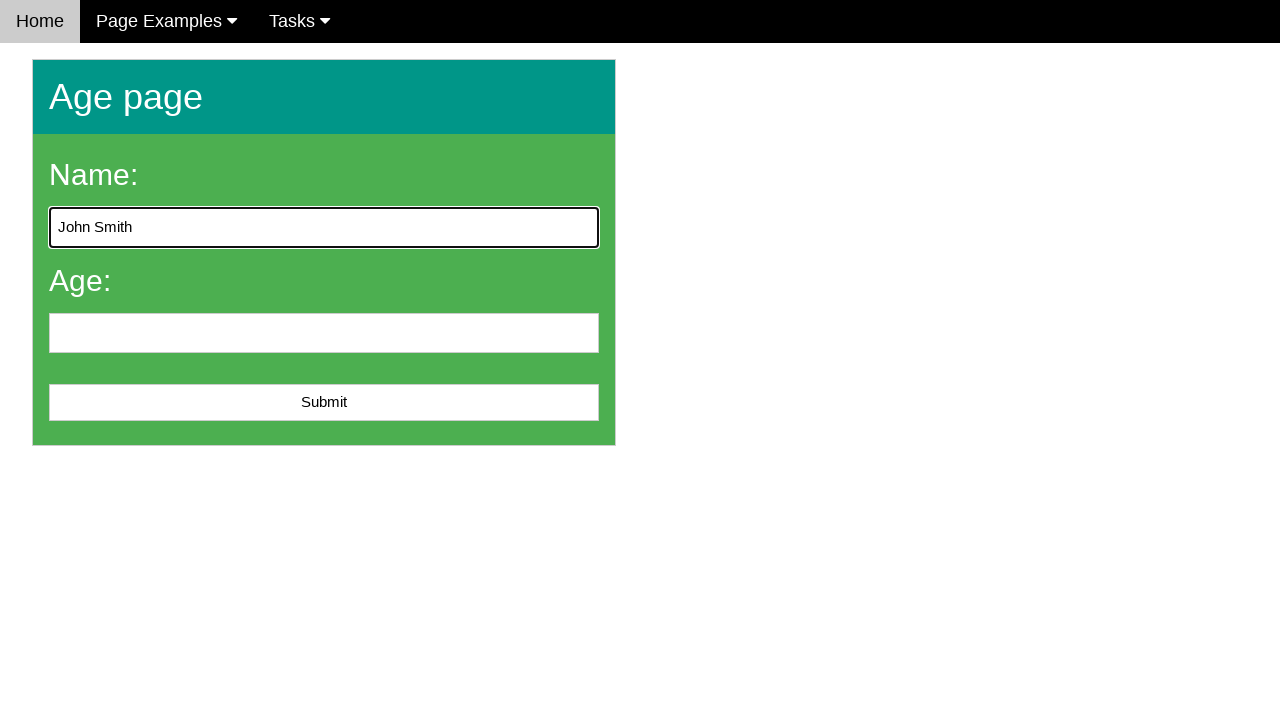

Filled age field with '25' on input[name='age']
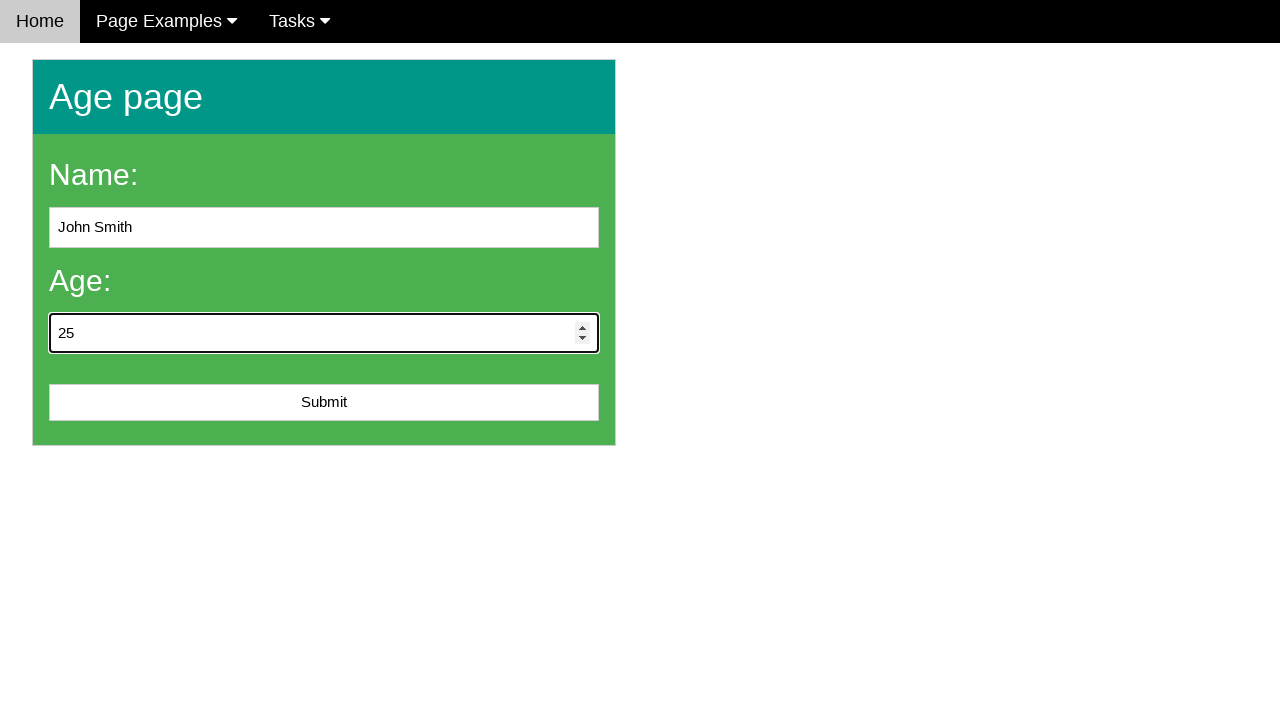

Clicked the Submit button at (324, 403) on button:has-text('Submit')
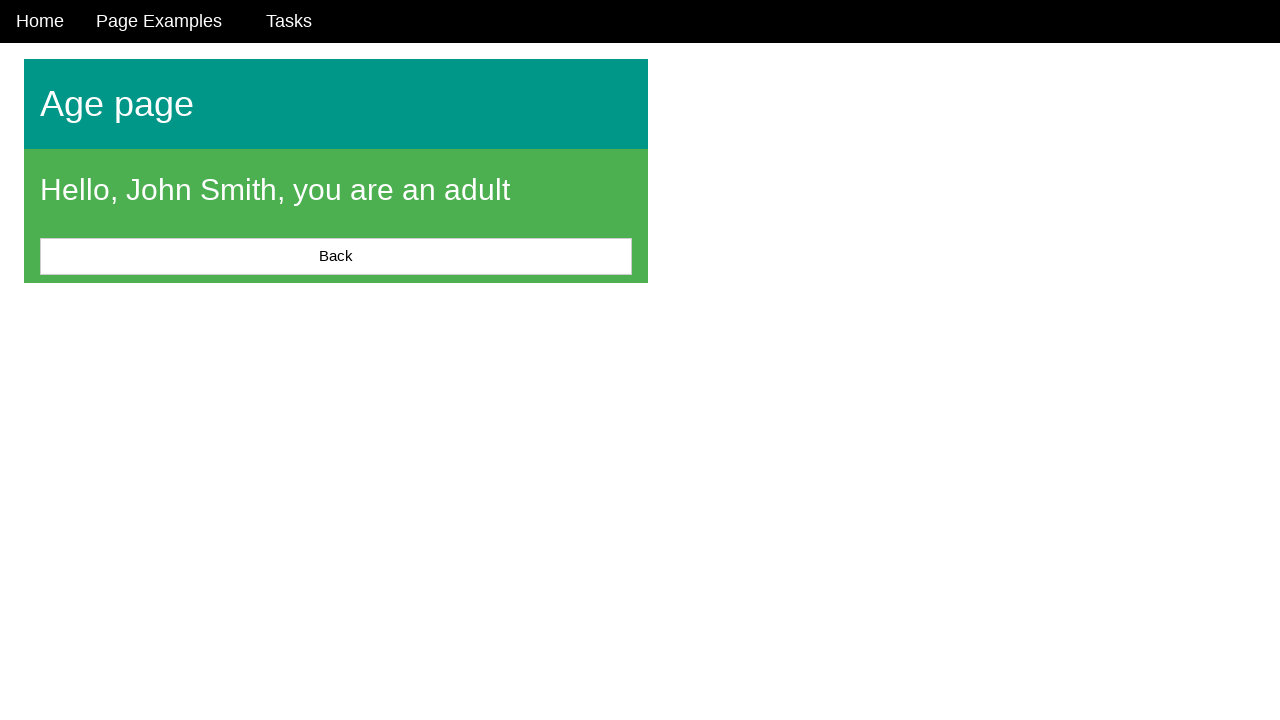

Response message appeared on the page
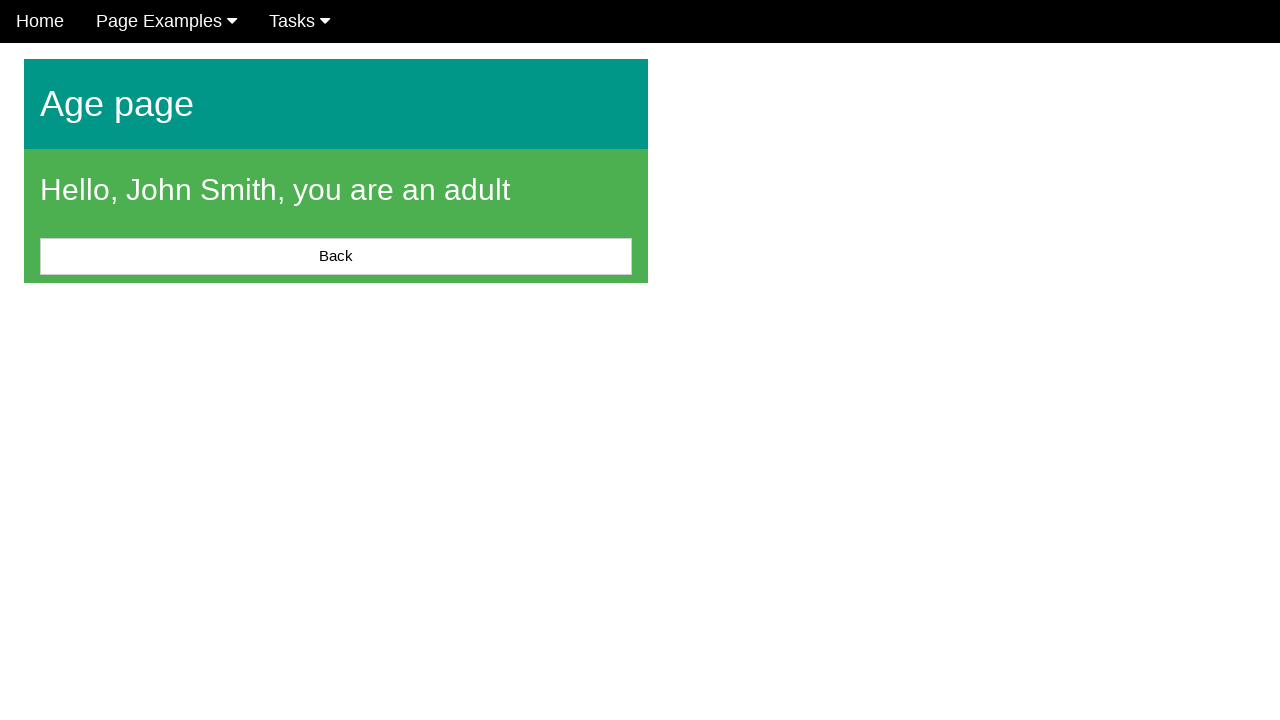

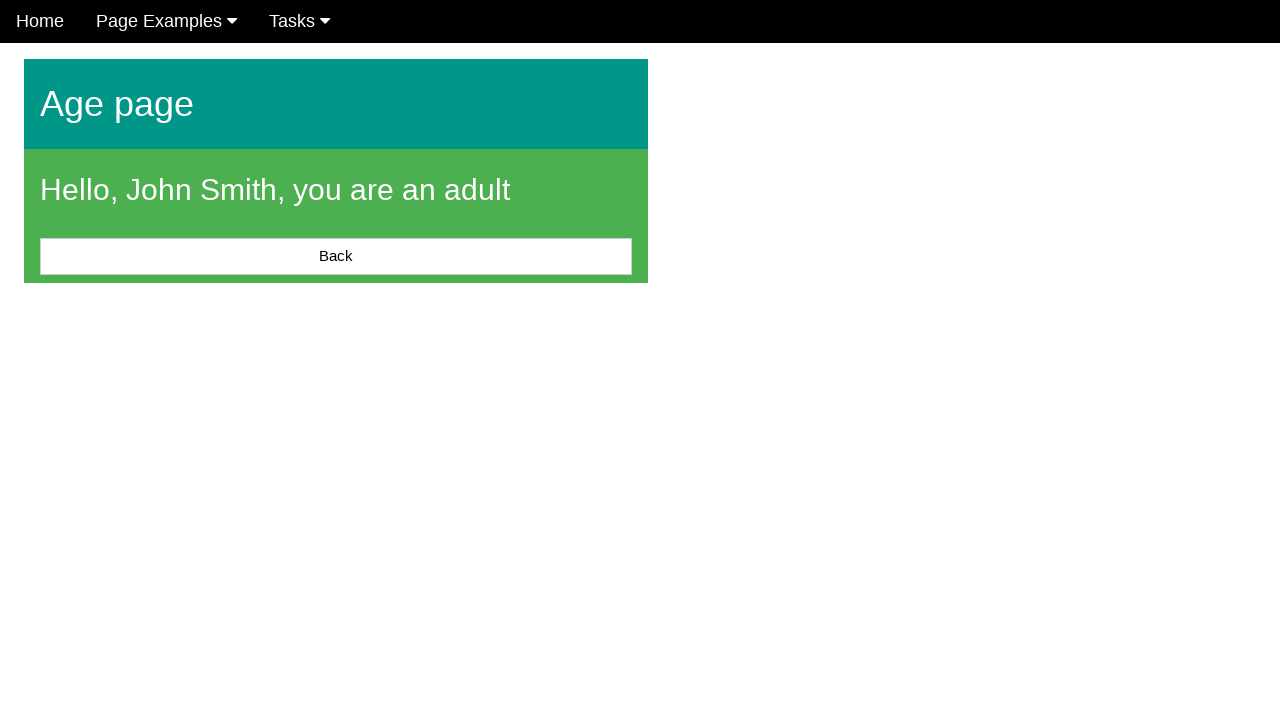